Navigates to GitHub signup page and fills in an email address in the email field

Starting URL: https://github.com/signup?ref_cta=Sign+up&ref_loc=header+logged+out&ref_page=%2F&source=header-home

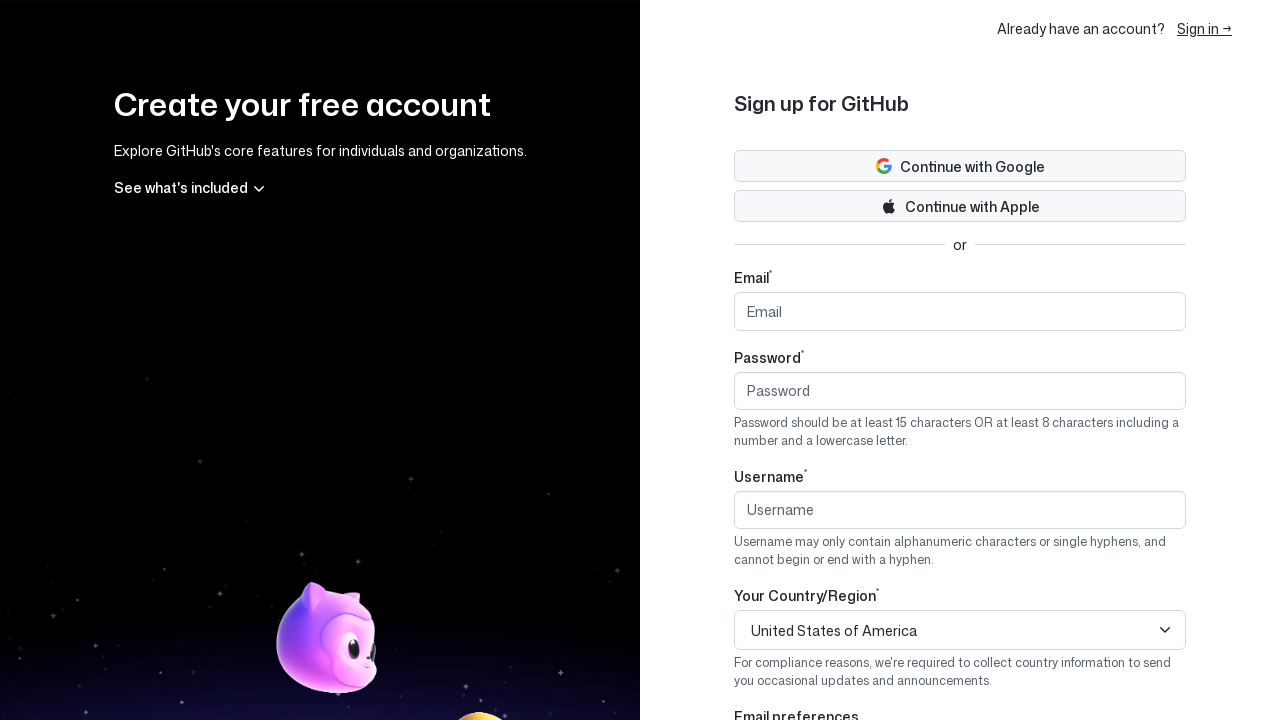

Navigated to GitHub signup page
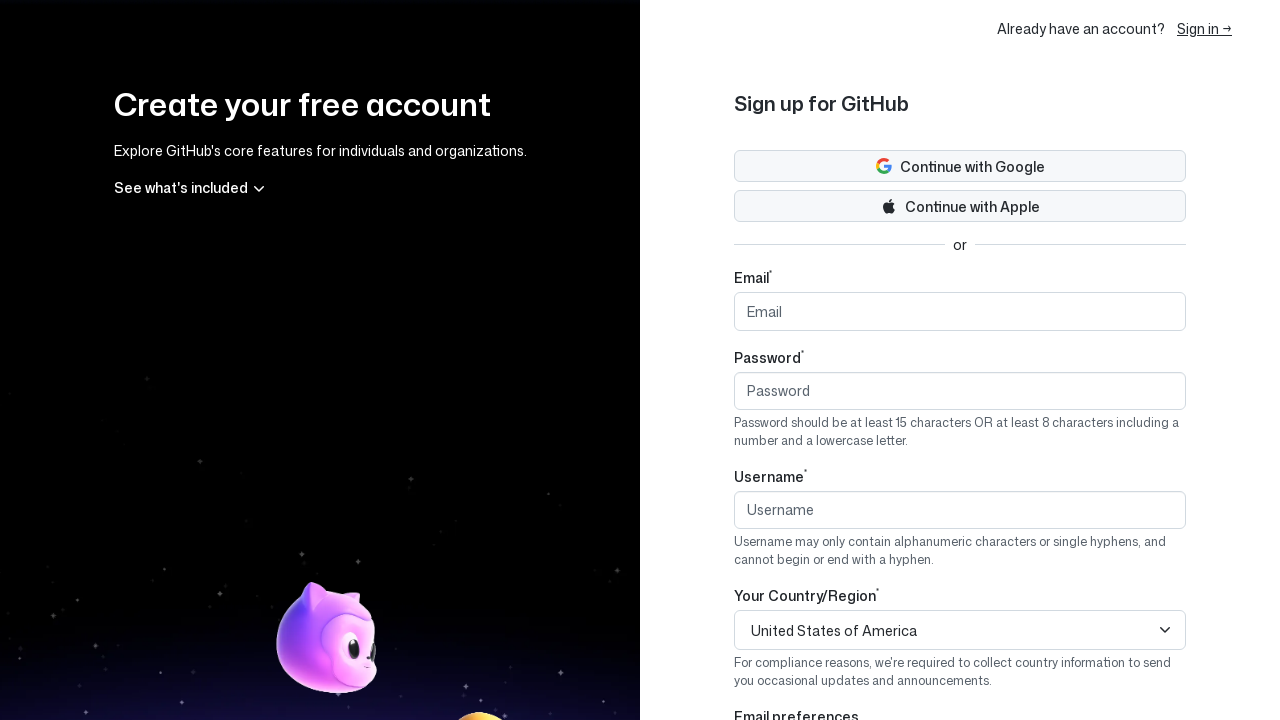

Filled email field with testuser374@example.com on #email
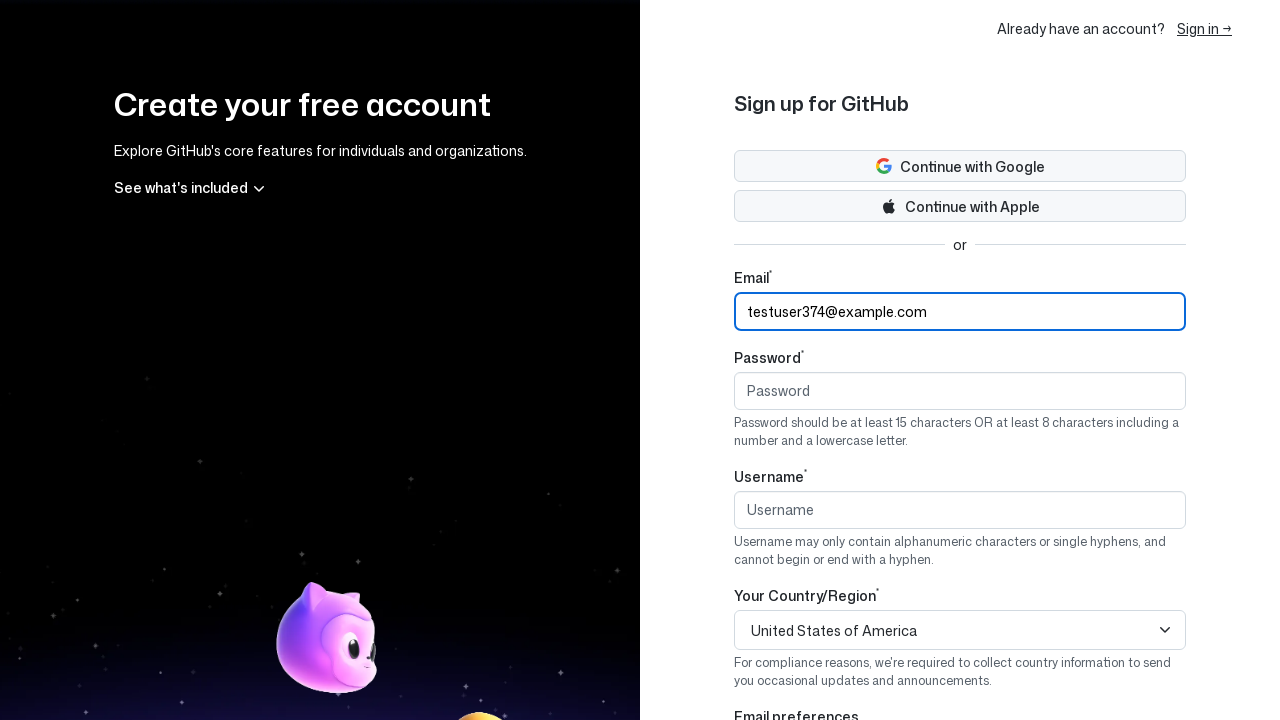

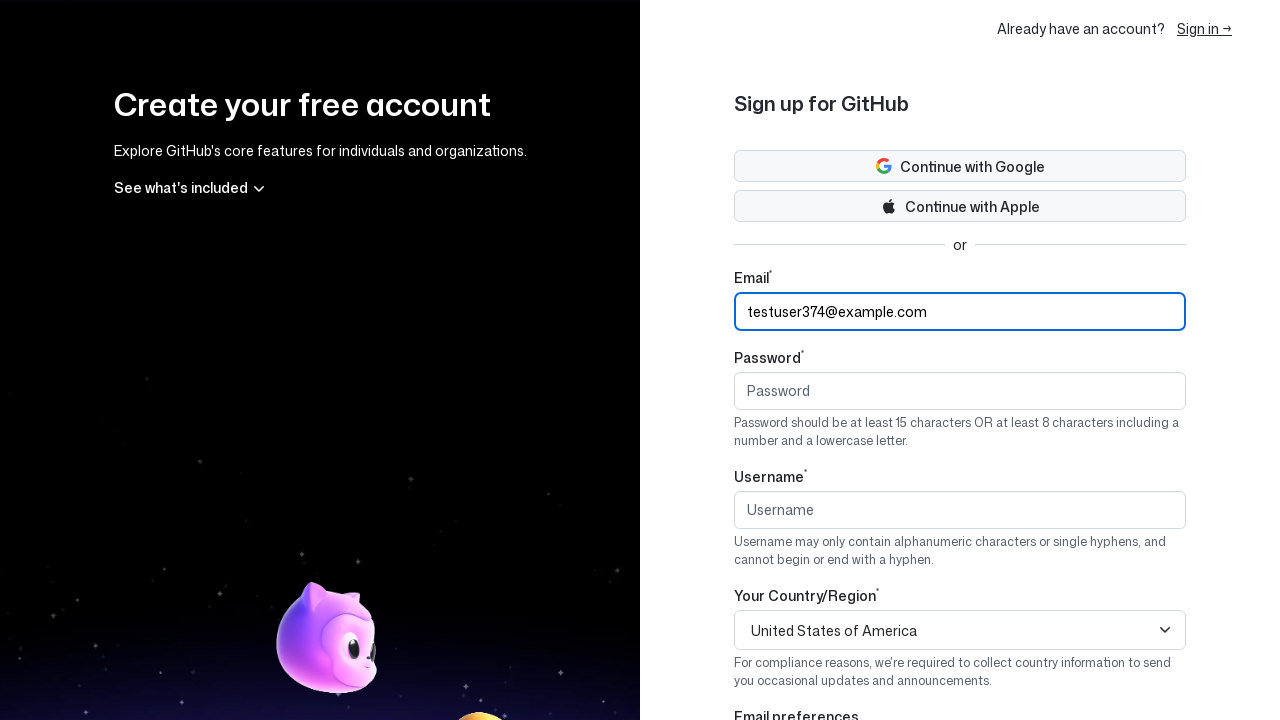